Tests searching for 'ipod' product and verifies search results.

Starting URL: https://ecommerce-playground.lambdatest.io/

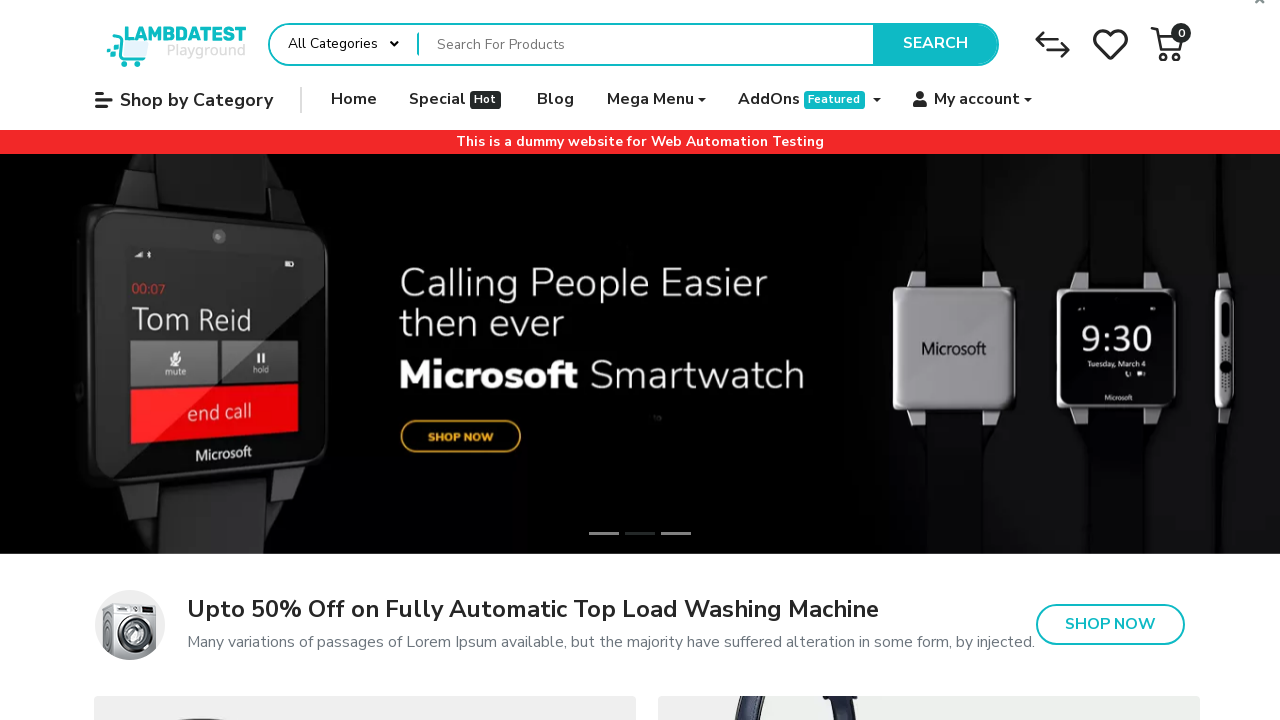

Filled search box with 'ipod' on div[id="entry_217822"] input[placeholder="Search For Products"]
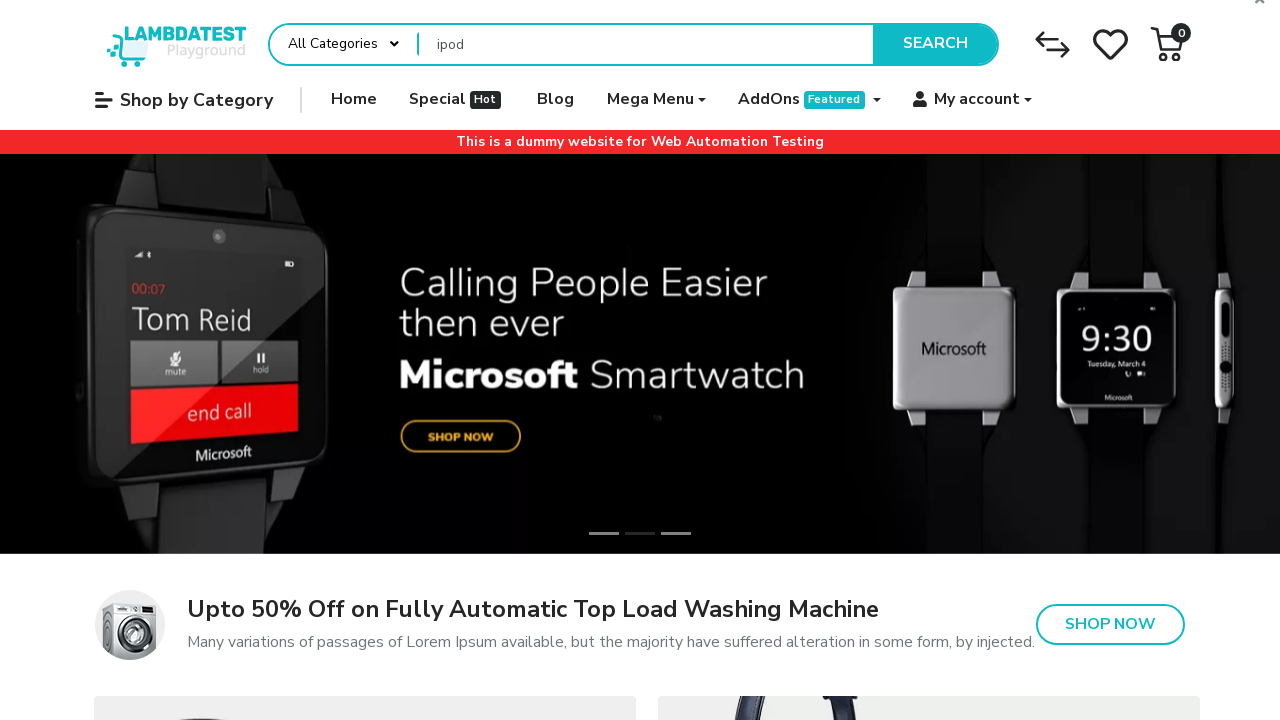

Clicked search button to search for ipod at (935, 44) on button[class="type-text"] >> nth=0
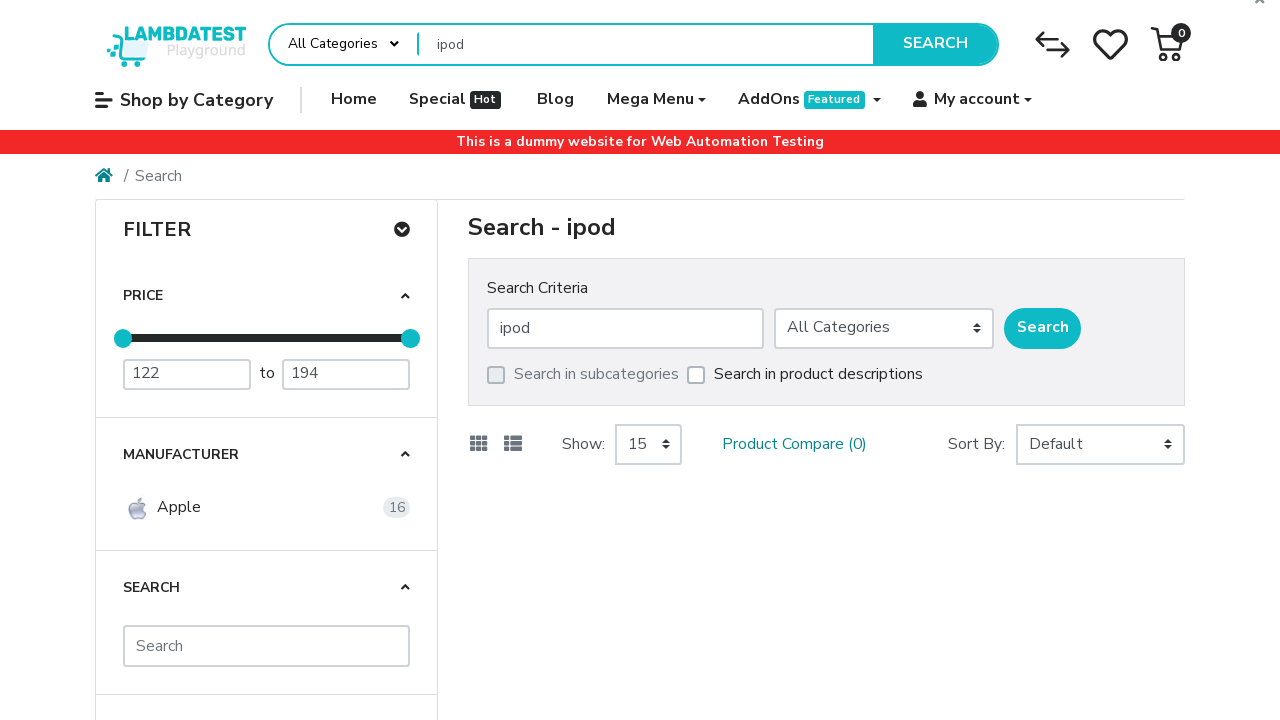

Search results page loaded and title element is visible
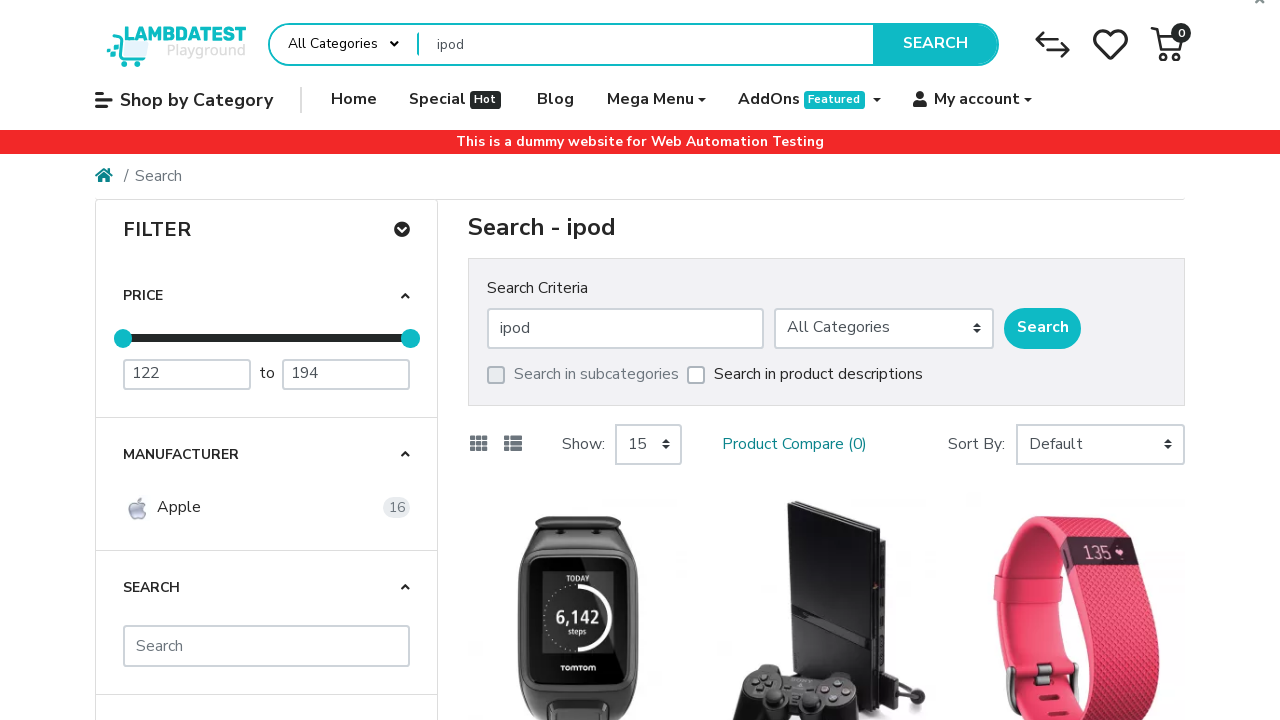

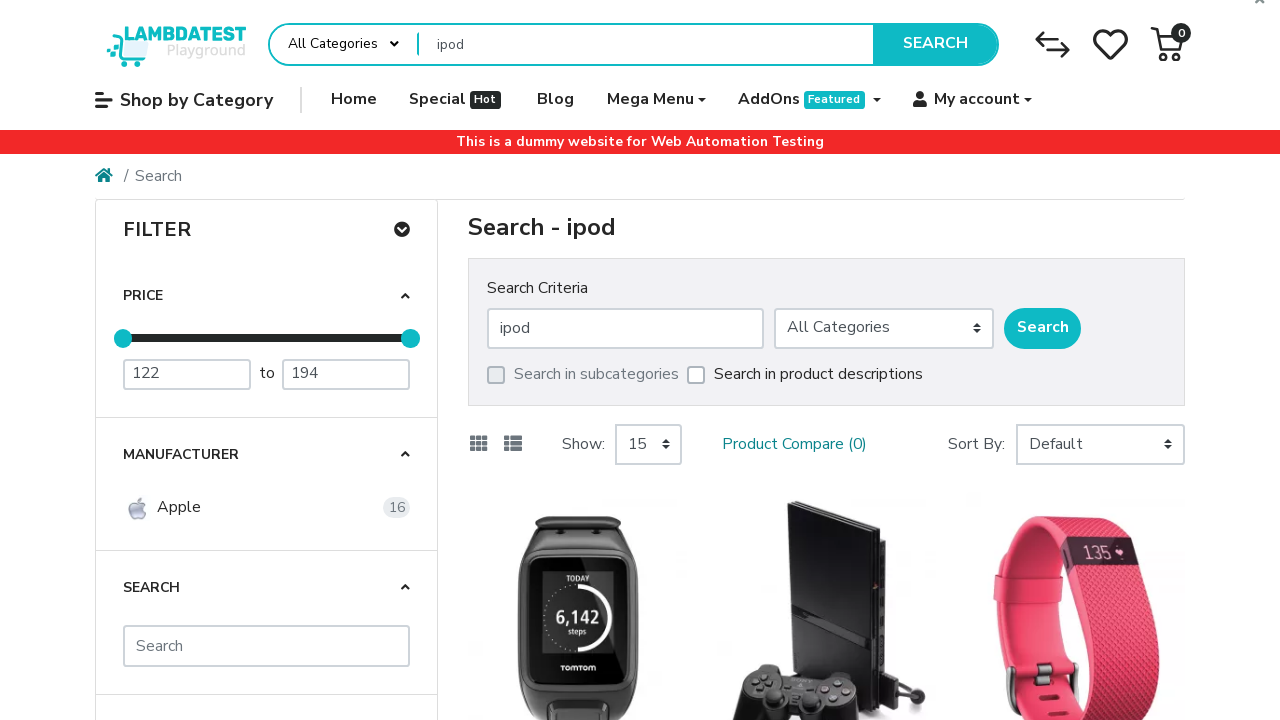